Tests the LinkedIn social link from the login page, verifying it opens in a new tab

Starting URL: https://opensource-demo.orangehrmlive.com/web/index.php/auth/login

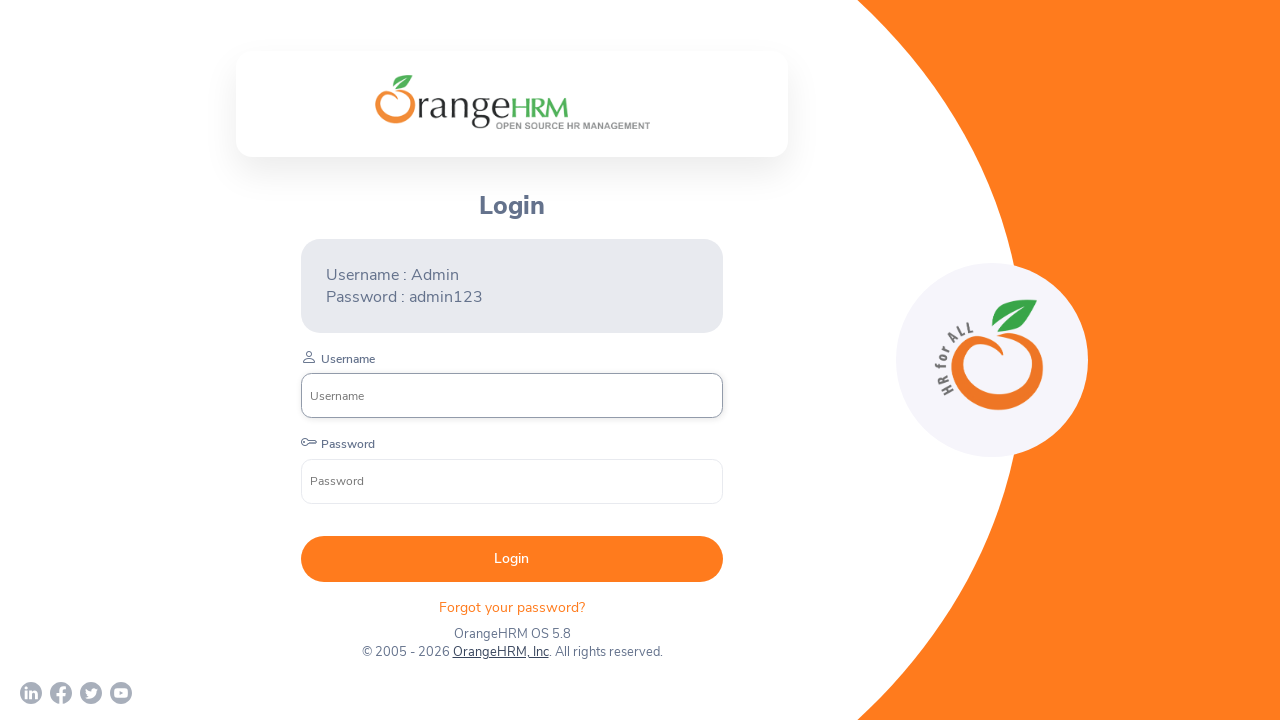

Clicked LinkedIn social link on login page at (31, 693) on a[href='https://www.linkedin.com/company/orangehrm/mycompany/']
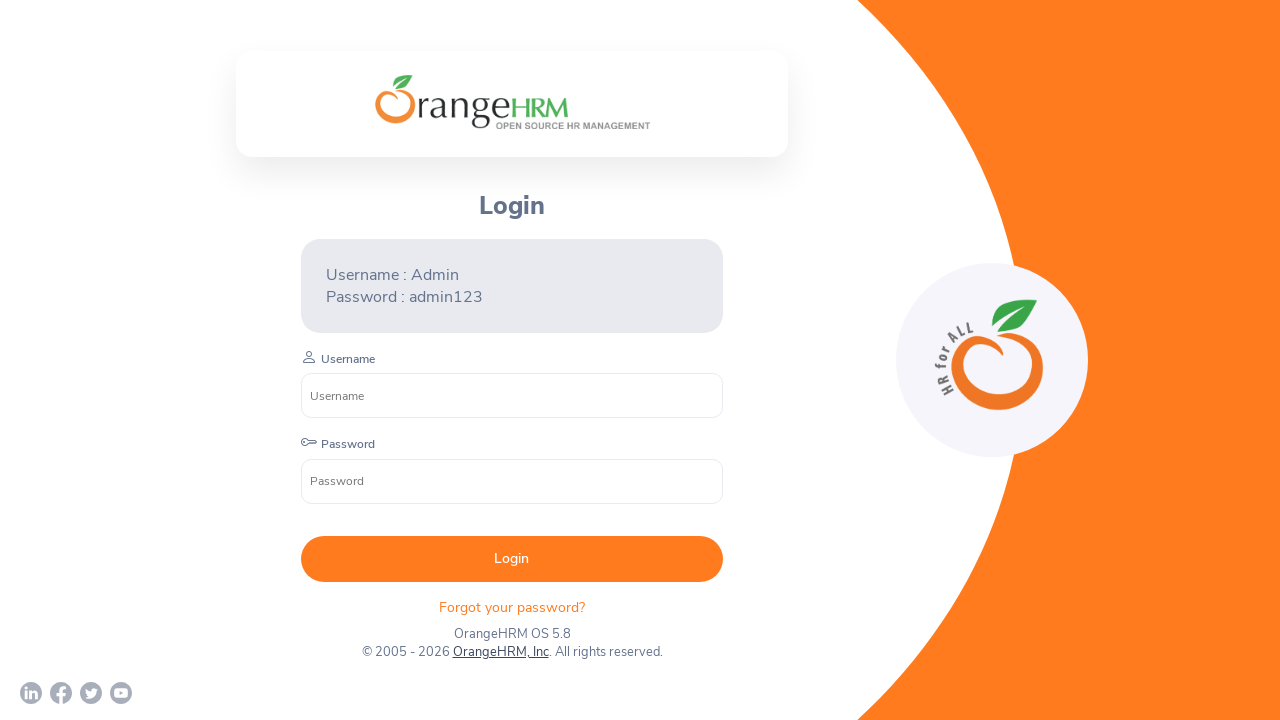

LinkedIn page loaded in new tab
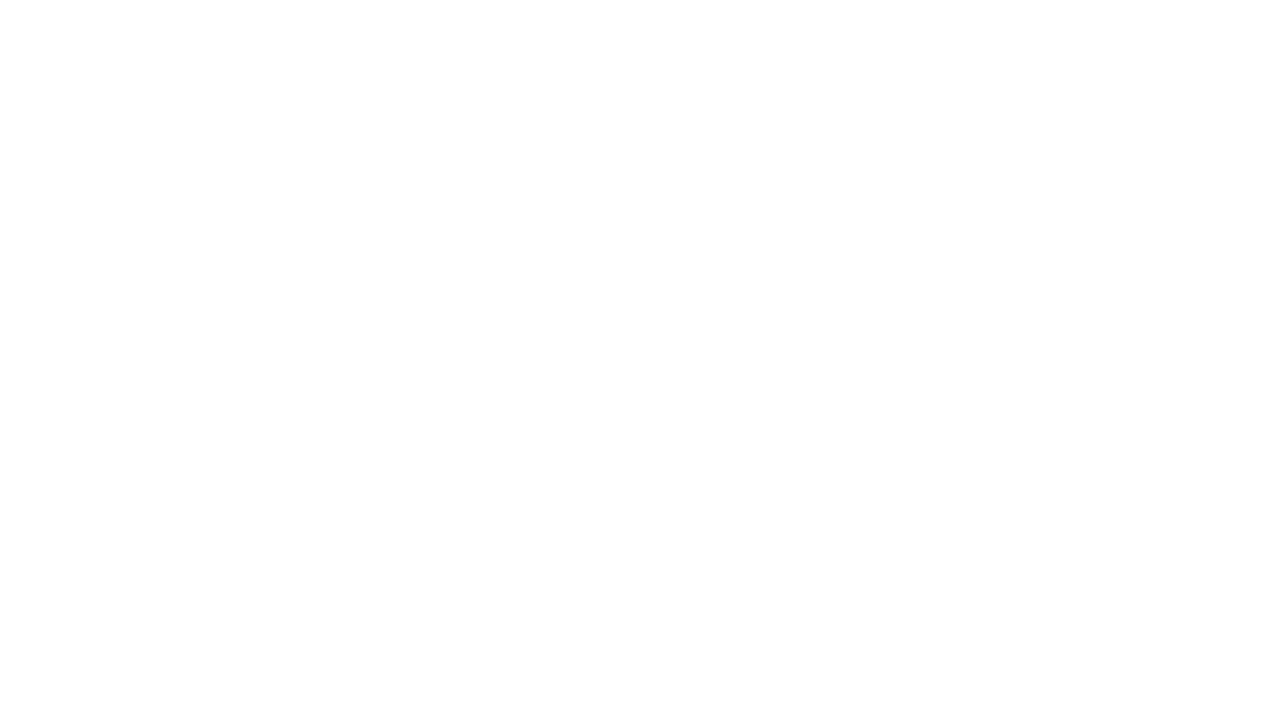

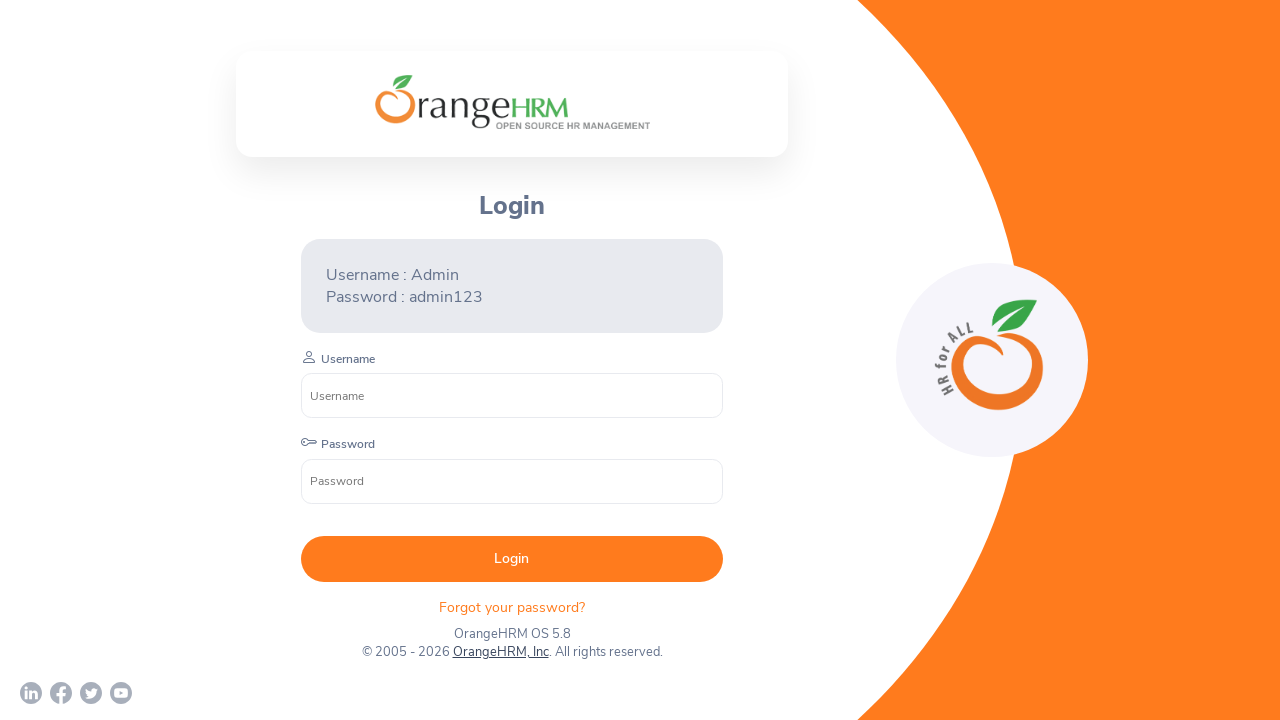